Tests various link interactions including clicking links, navigating back, checking for broken links, and handling stale element references by re-finding elements after navigation

Starting URL: https://www.leafground.com/link.xhtml

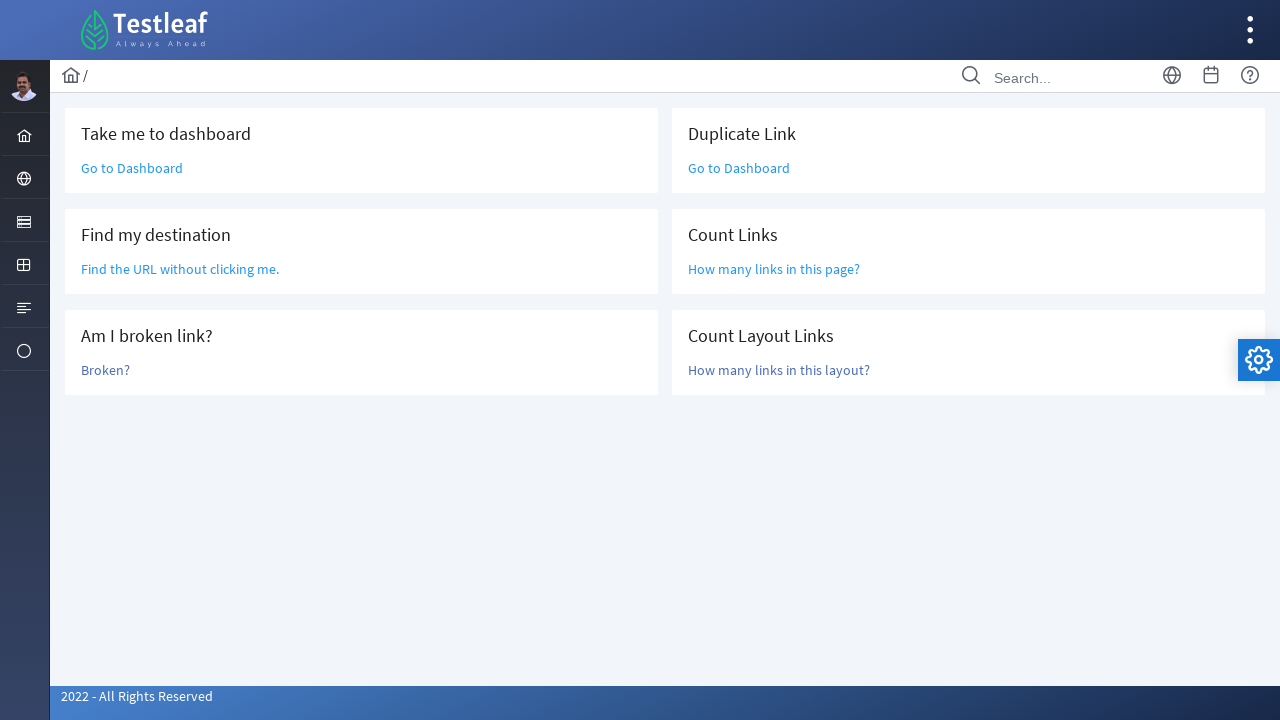

Clicked 'Go to Dashboard' link at (132, 168) on a:text('Go to Dashboard')
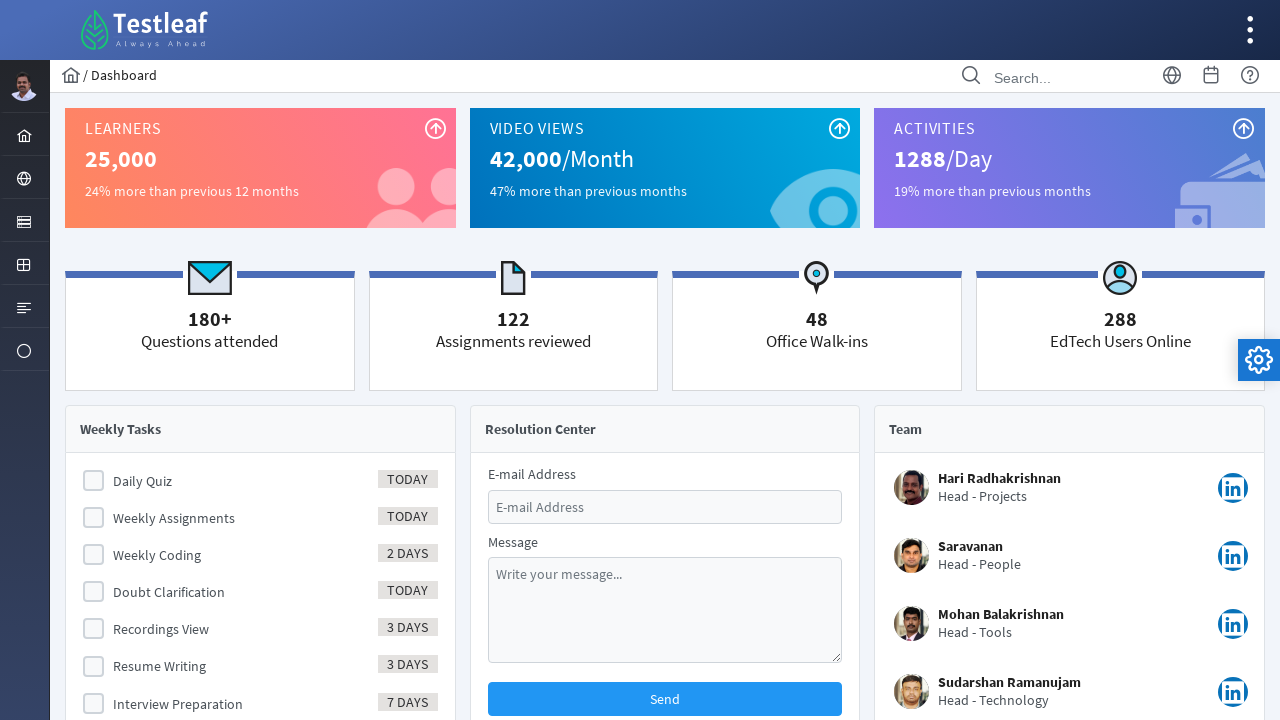

Navigated back to previous page
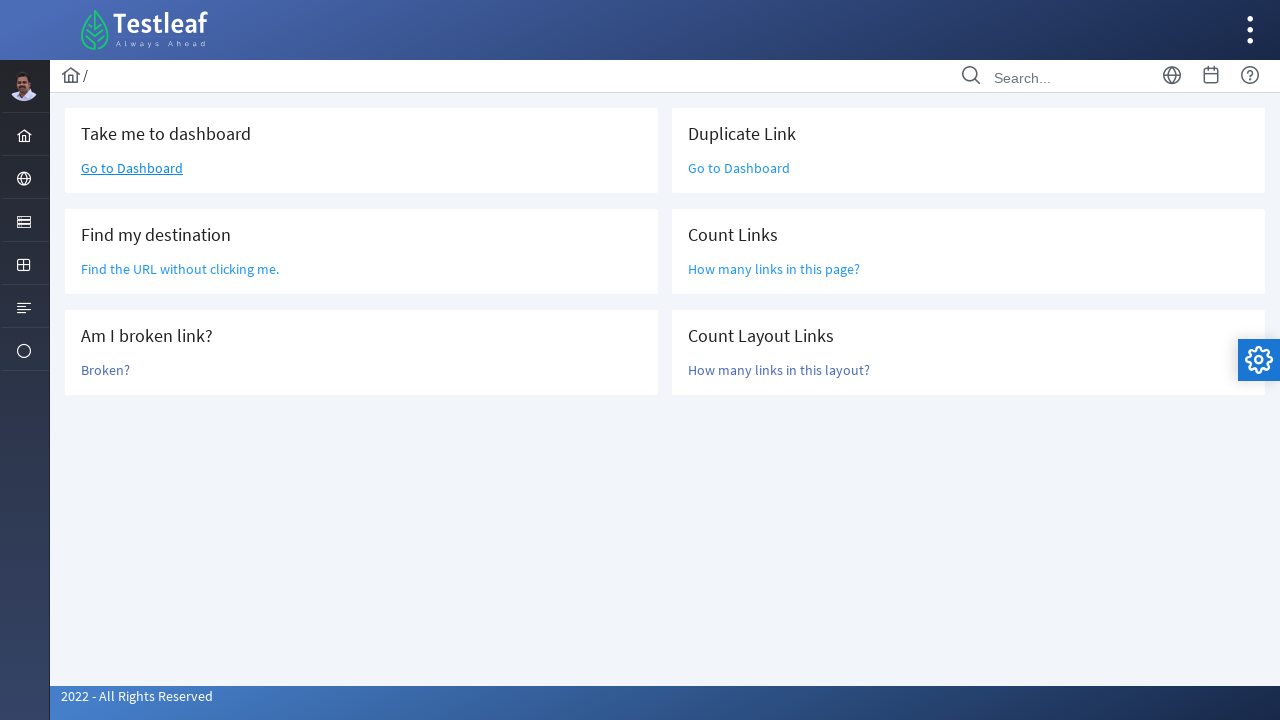

Waited for 'Broken?' link to load
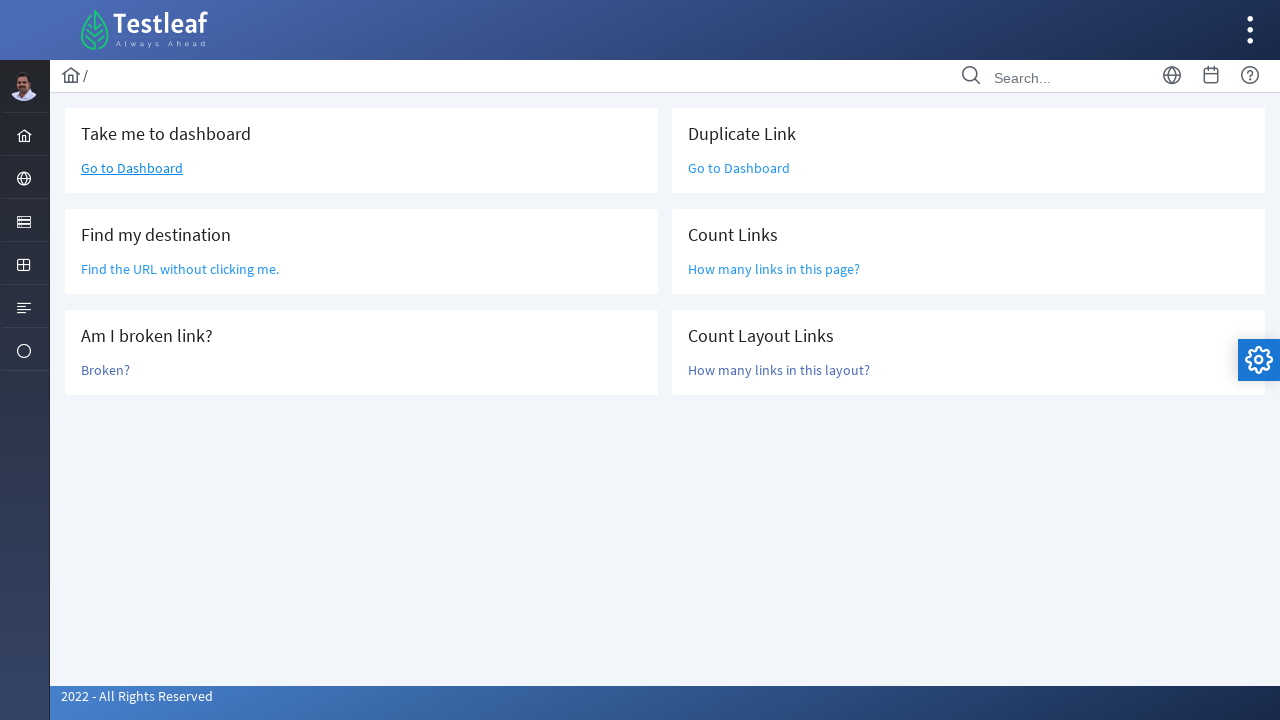

Clicked 'Broken?' link to check if it's broken at (106, 370) on a:text('Broken?')
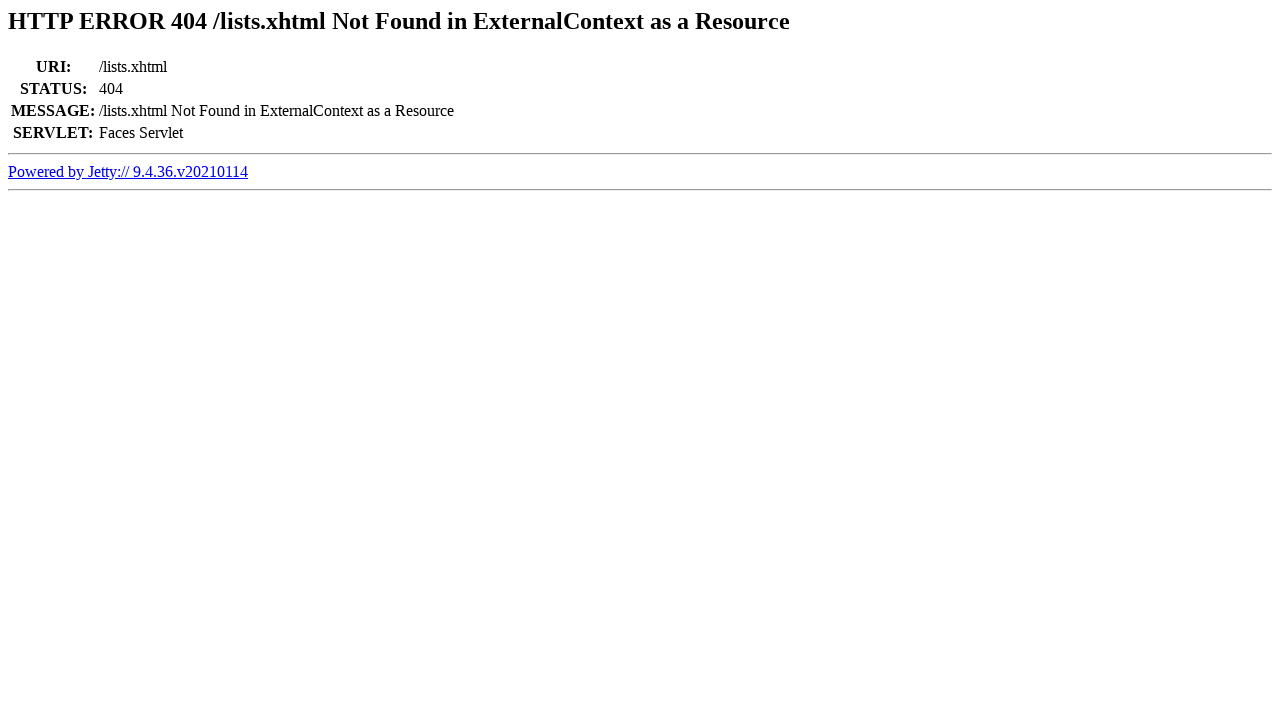

Retrieved page title: Error 404 /lists.xhtml Not Found in ExternalContext as a Resource
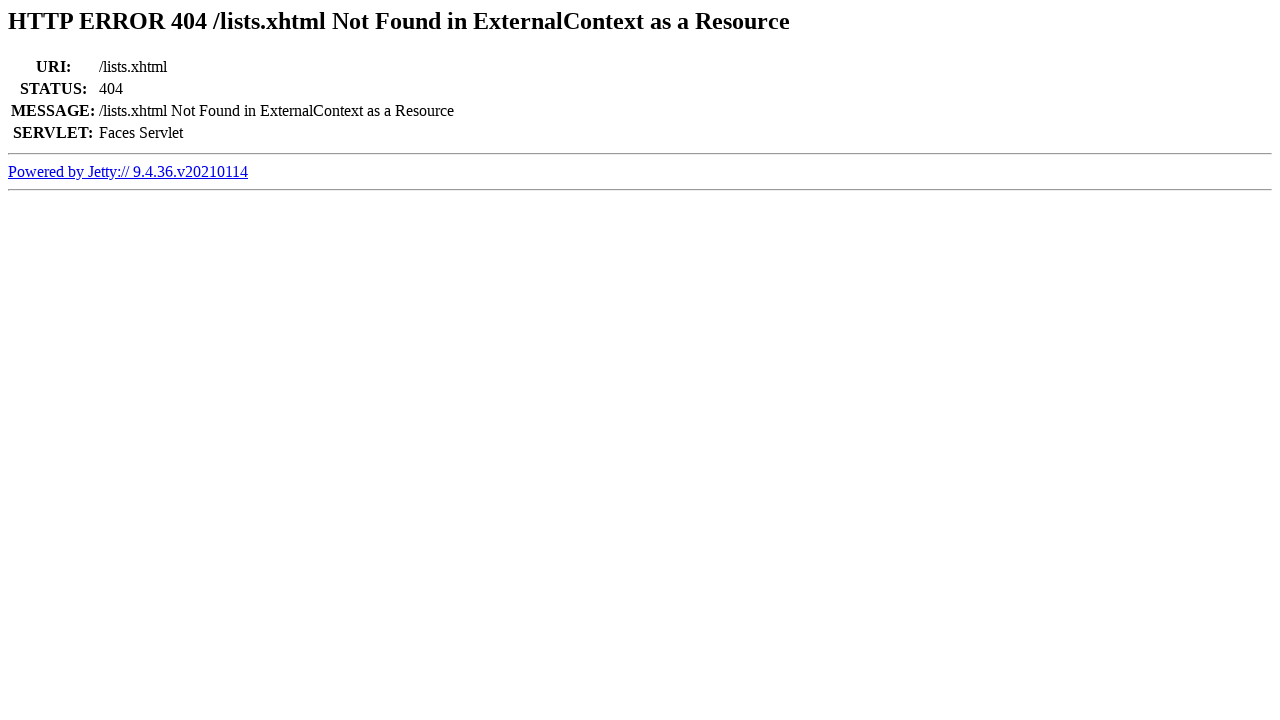

Confirmed that link is broken (404 error detected)
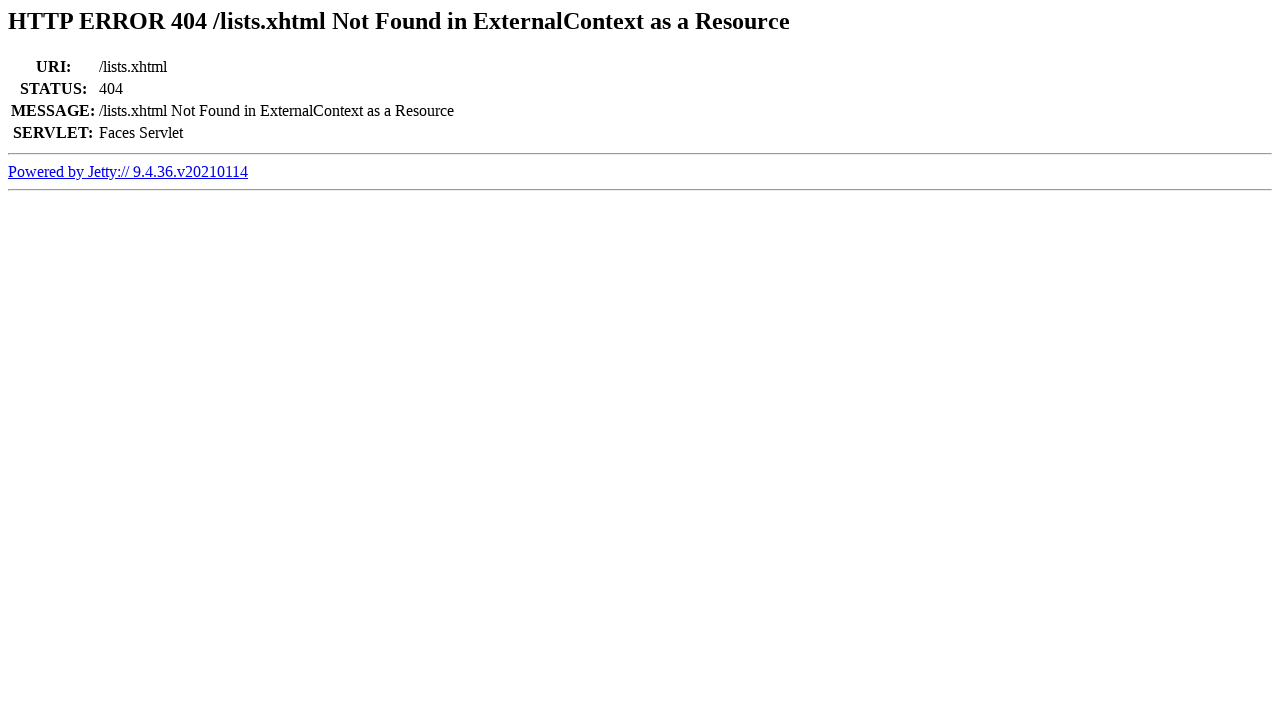

Navigated back from broken link page
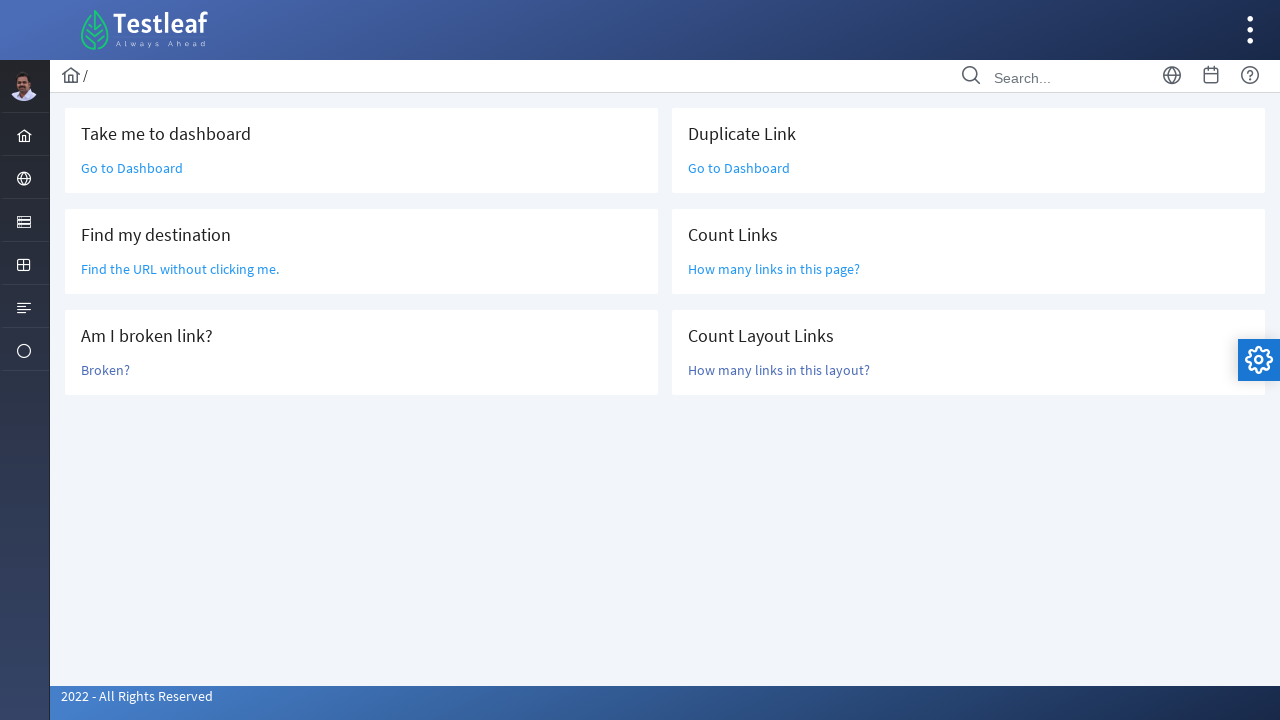

Waited for 'Go to Dashboard' link to reload after navigation
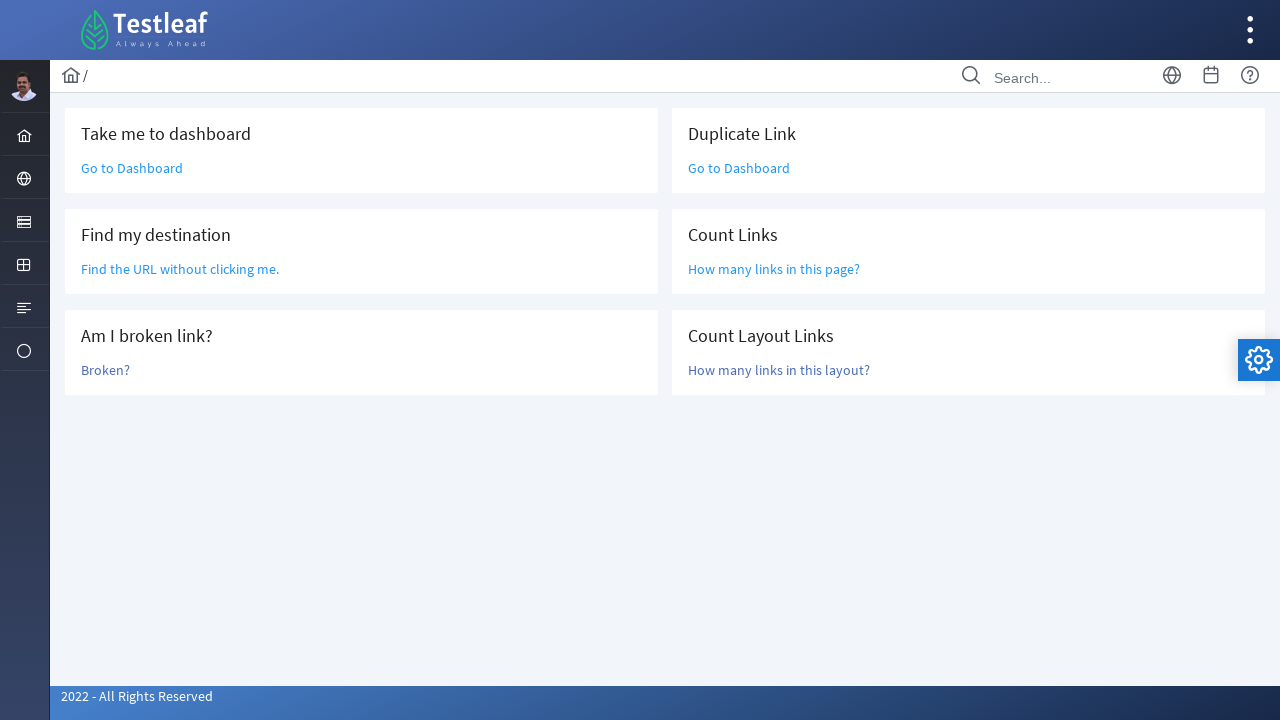

Clicked duplicate 'Go to Dashboard' link (re-found after navigation) at (132, 168) on a:text('Go to Dashboard')
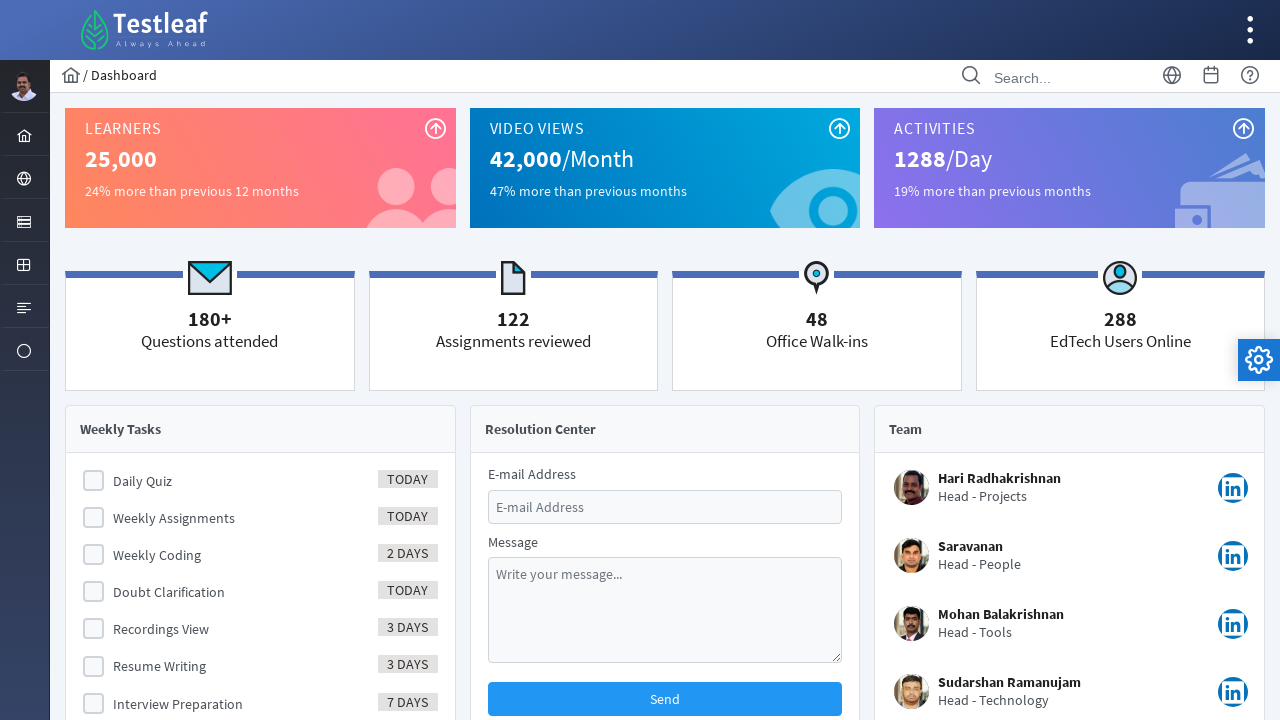

Navigated back to link test page
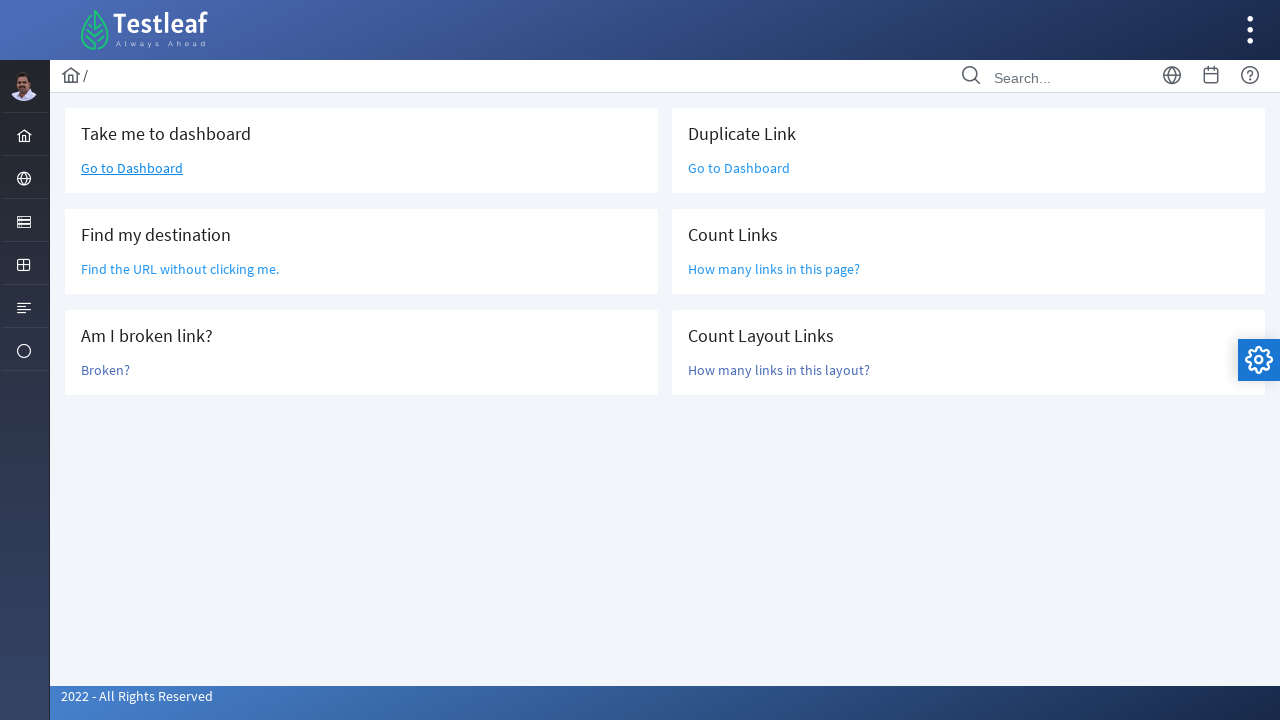

Verified main content loaded with links present
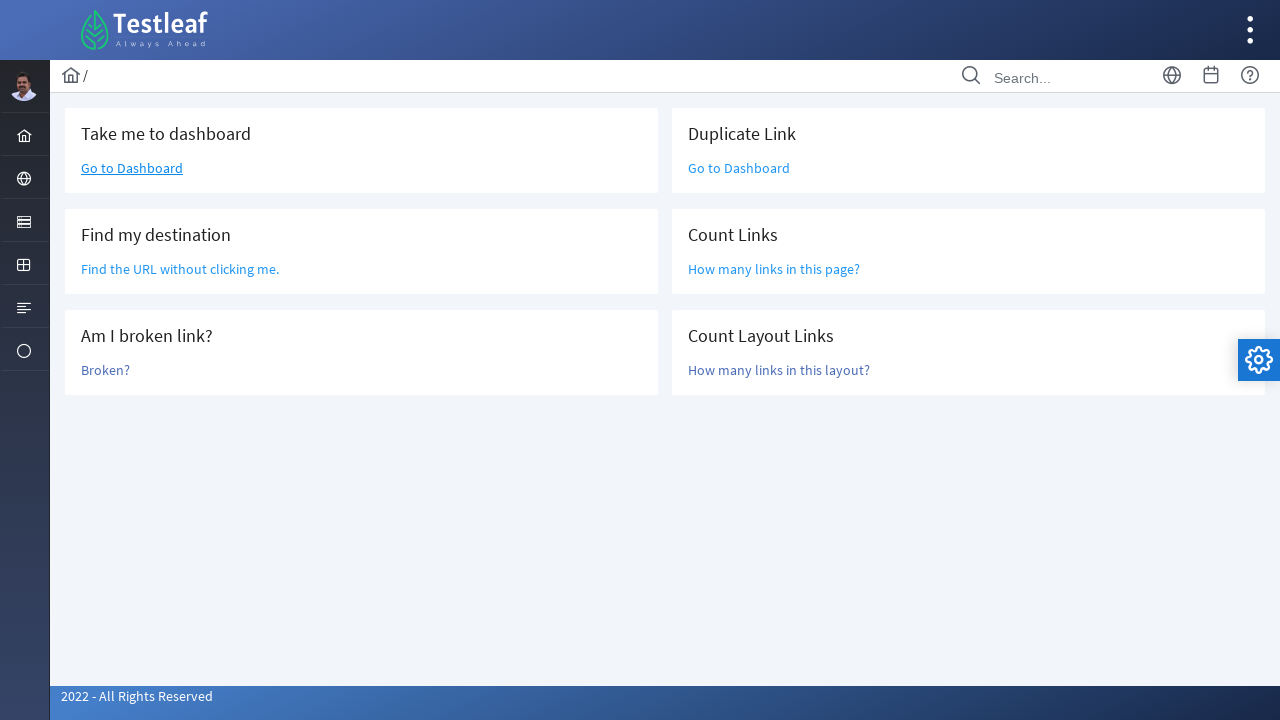

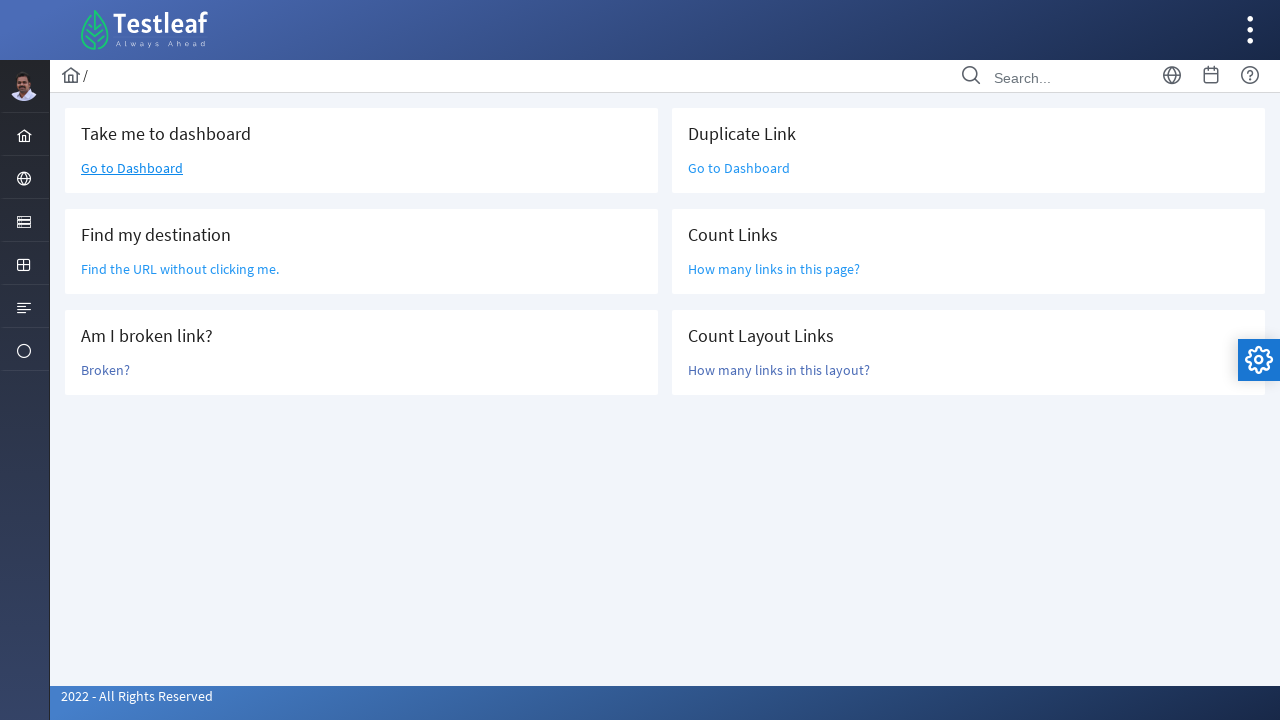